Tests right-click context menu by right-clicking an element, hovering over menu item, and clicking to trigger action

Starting URL: http://swisnl.github.io/jQuery-contextMenu/demo.html

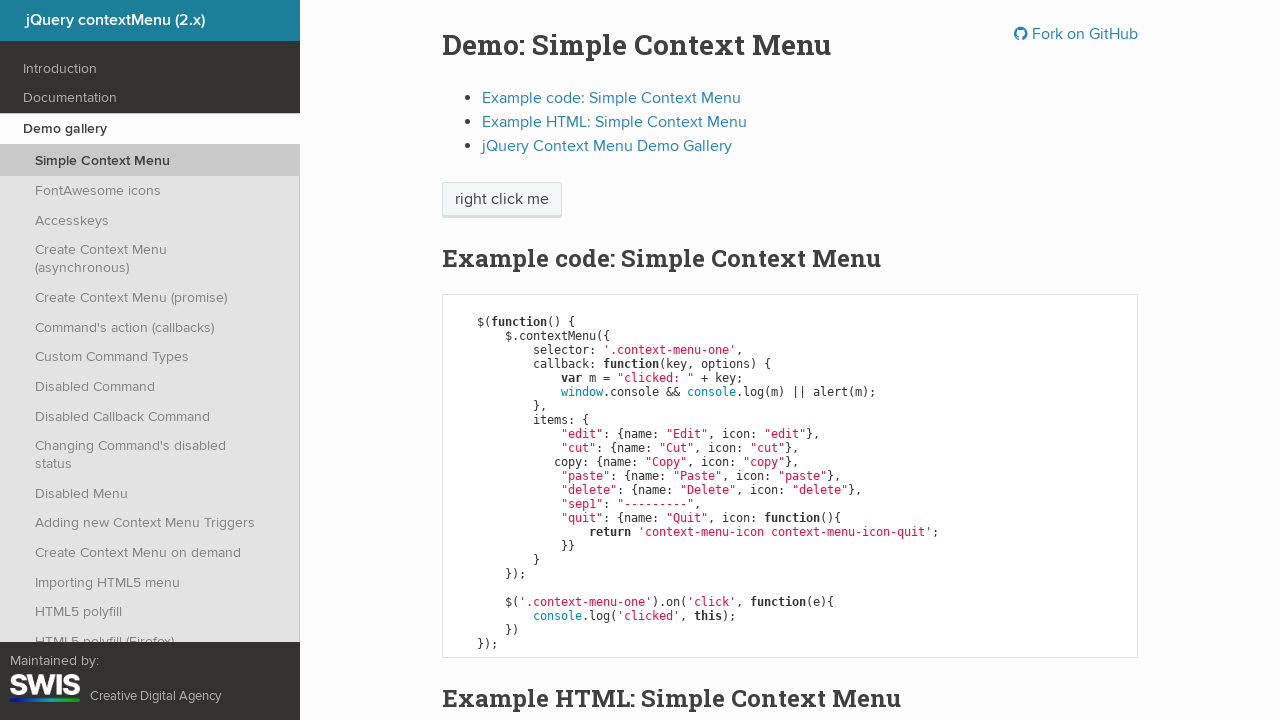

Right-clicked on 'right click me' element to open context menu at (502, 200) on xpath=//span[text()='right click me']
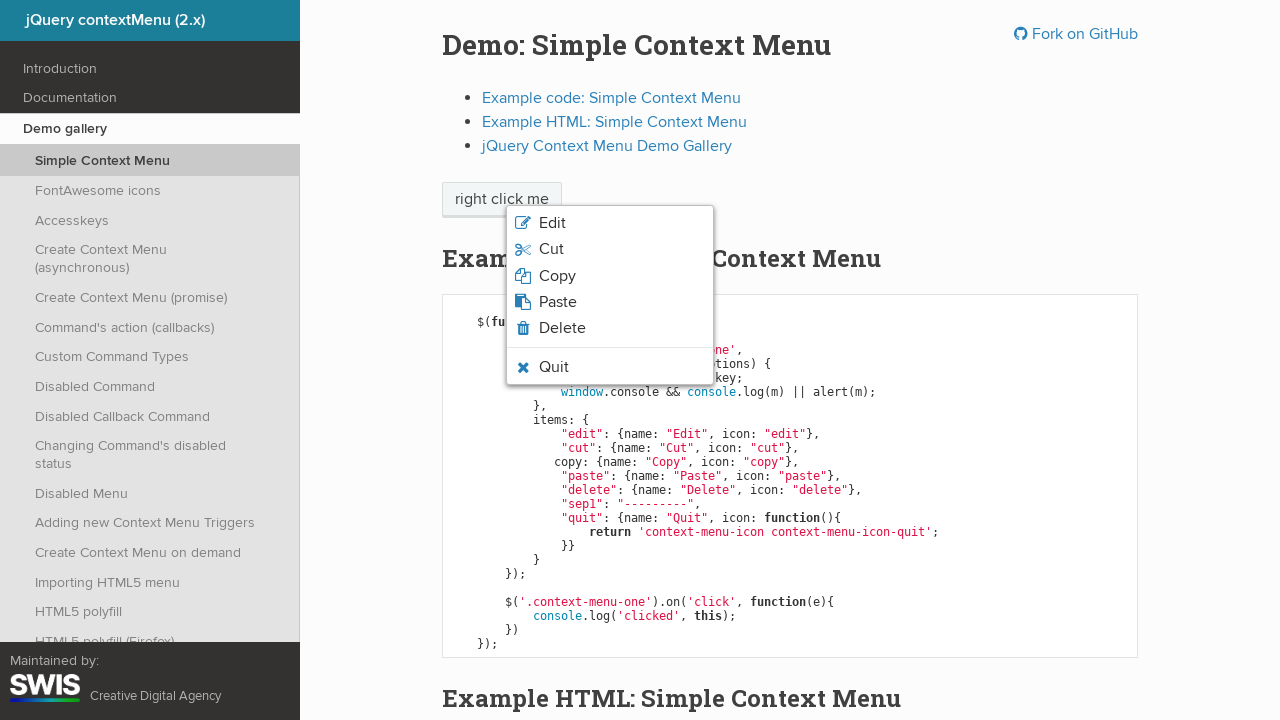

Context menu appeared and is visible
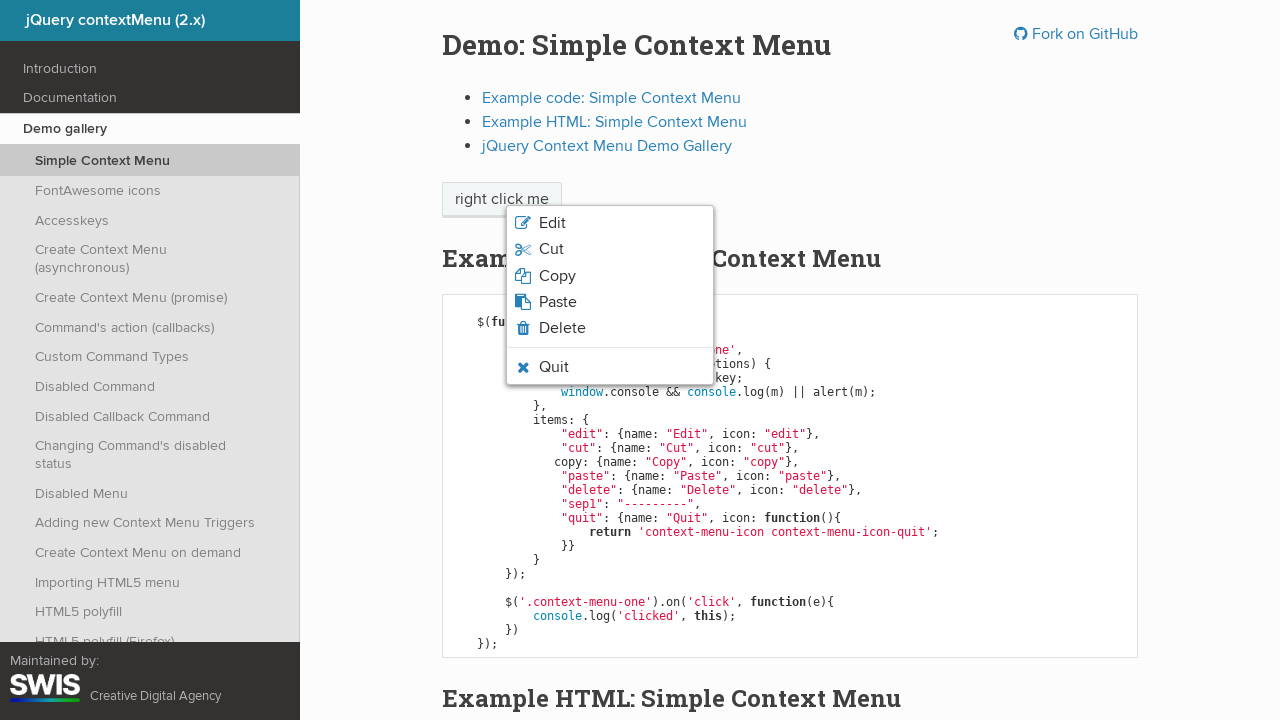

Hovered over Quit menu option at (610, 367) on li.context-menu-icon-quit
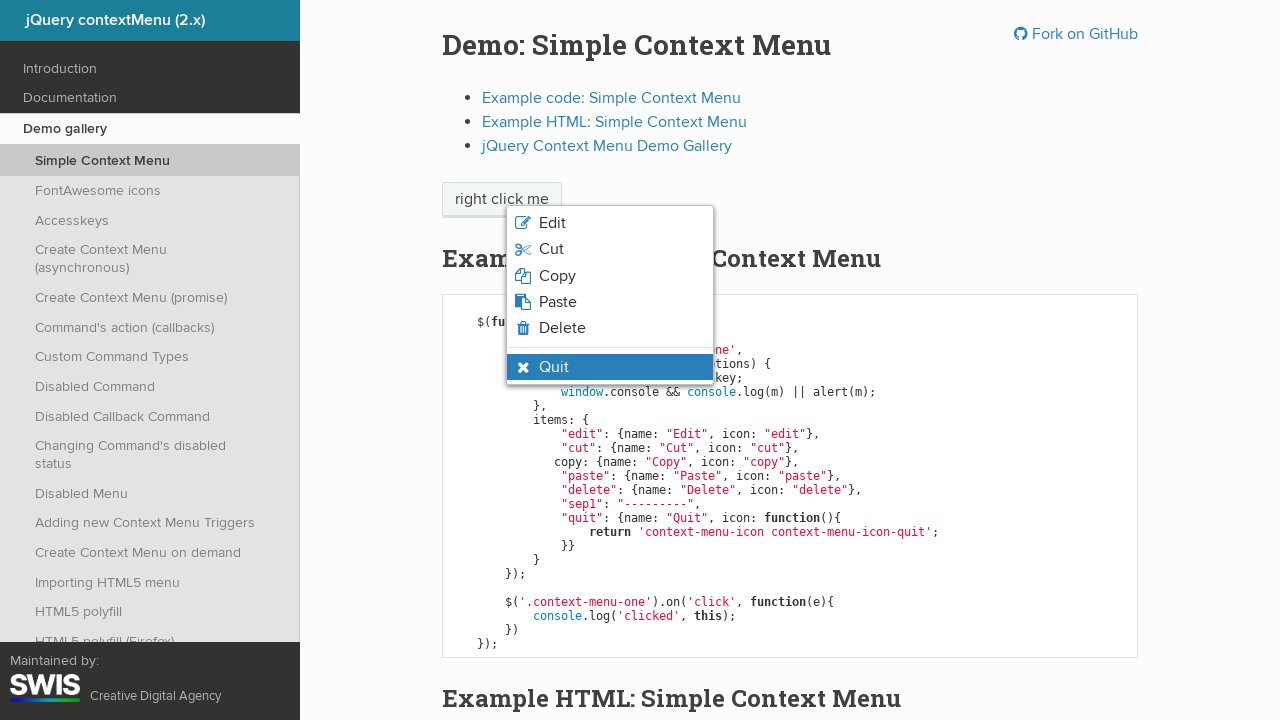

Clicked Quit menu option at (610, 367) on li.context-menu-icon-quit
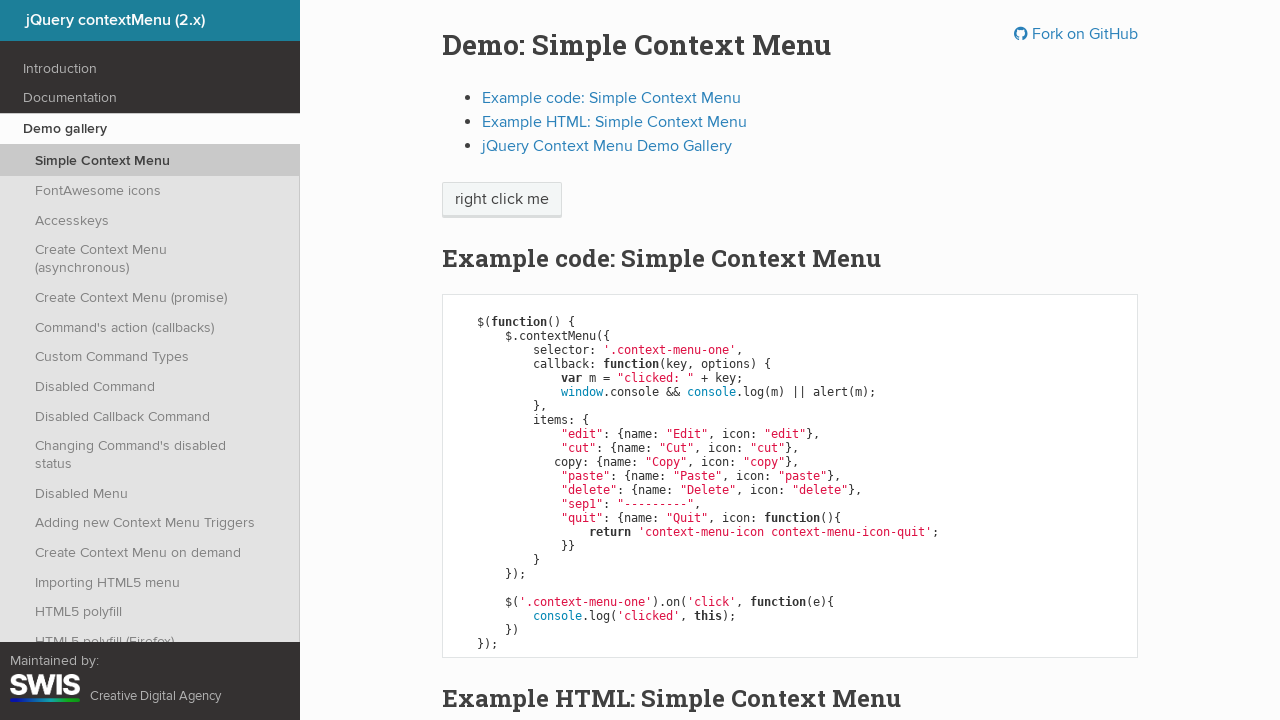

Alert dialog accepted
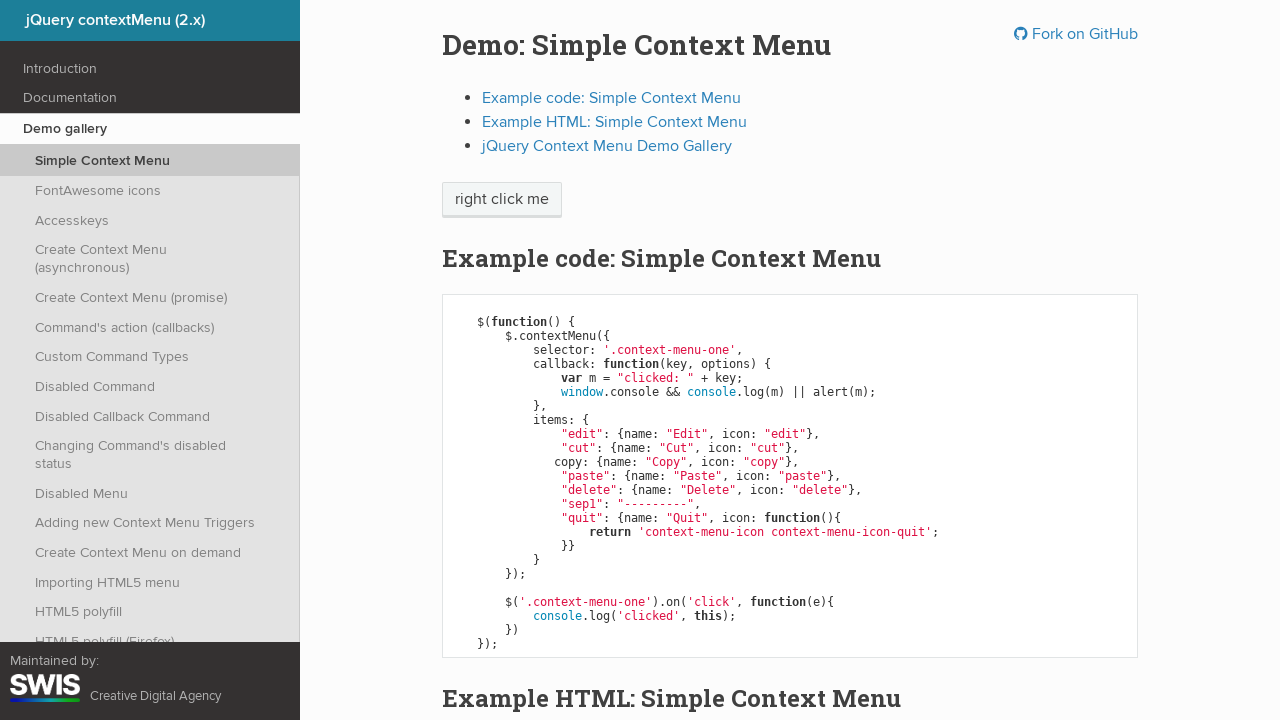

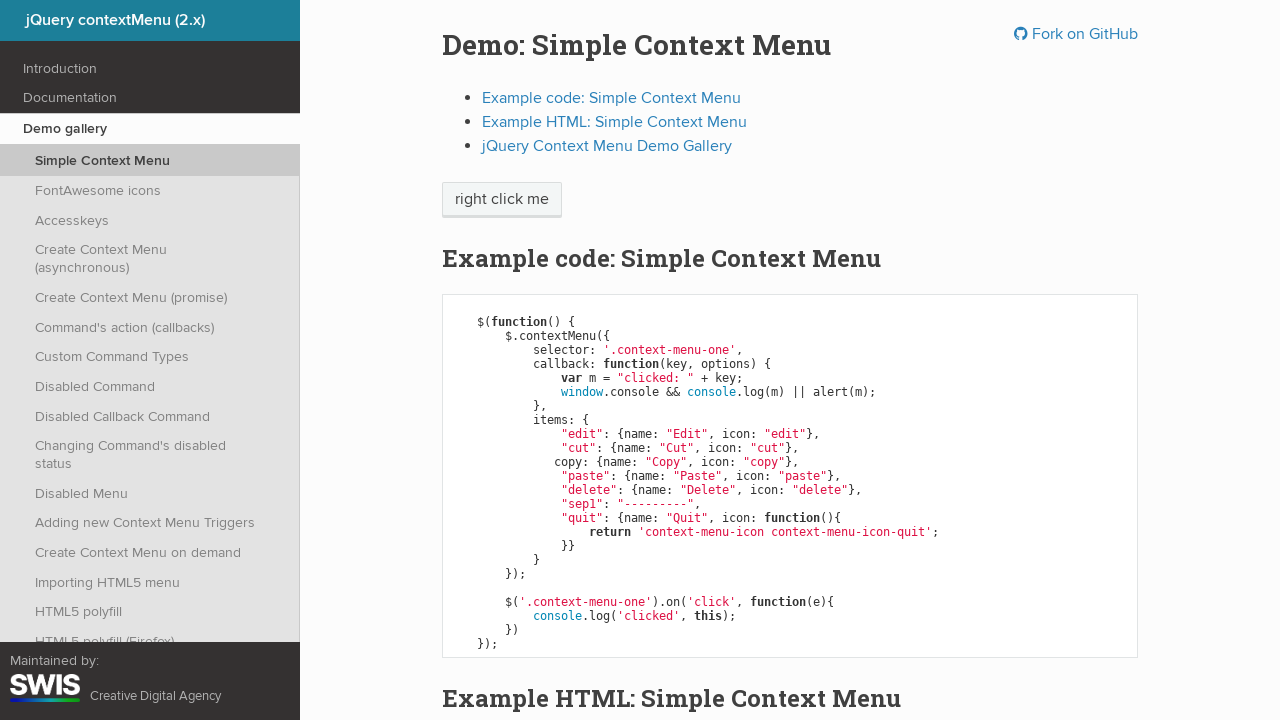